Tests a wait scenario by clicking a verify button and checking for a success message

Starting URL: http://suninjuly.github.io/wait2.html

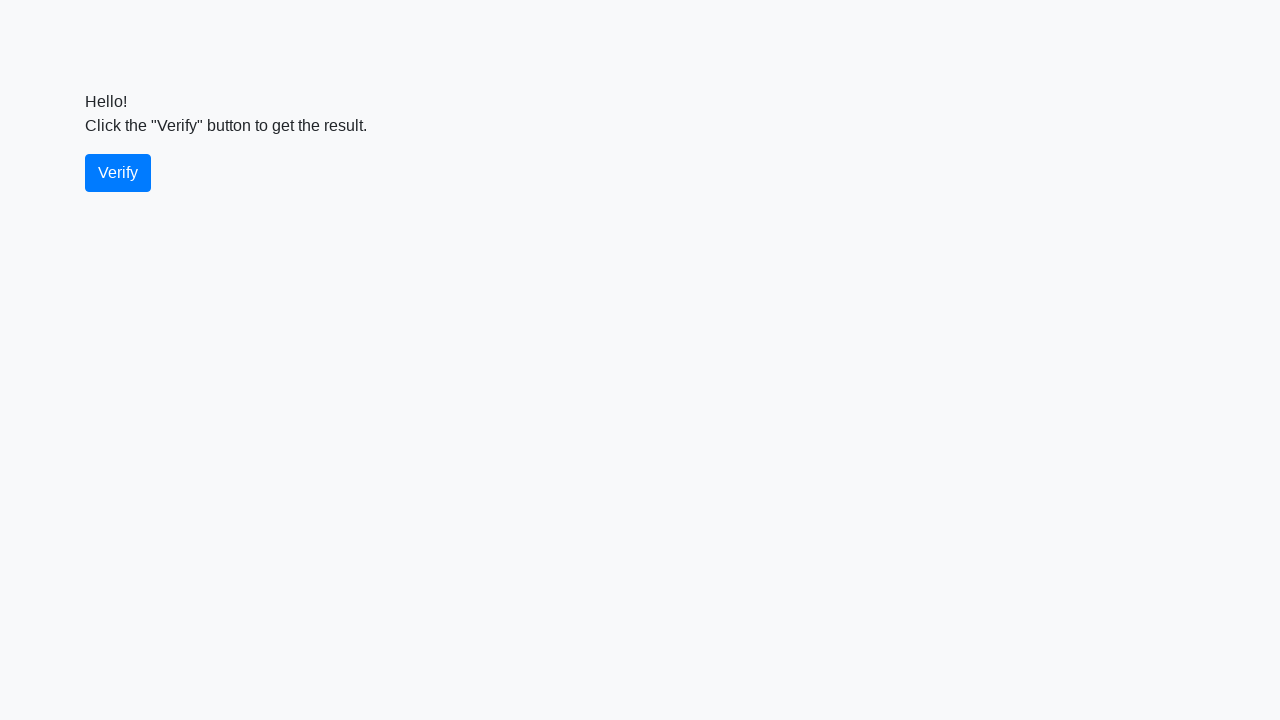

Clicked the verify button at (118, 173) on #verify
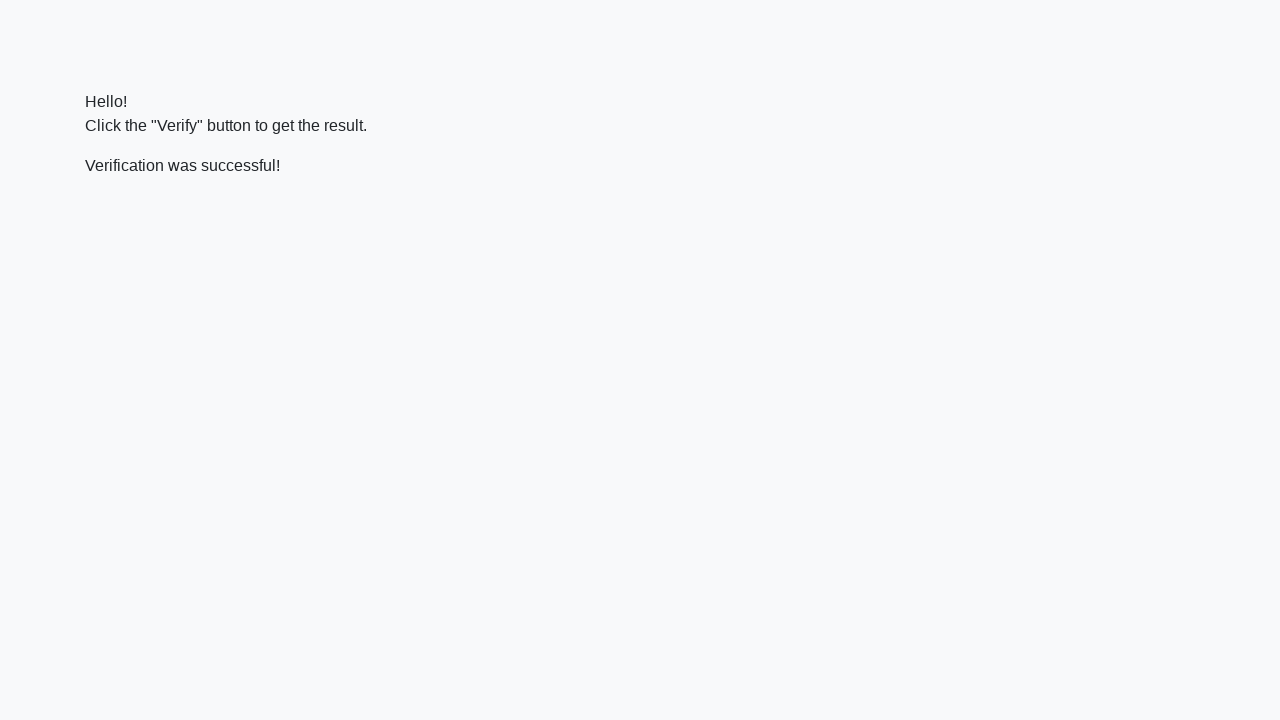

Located the verify message element
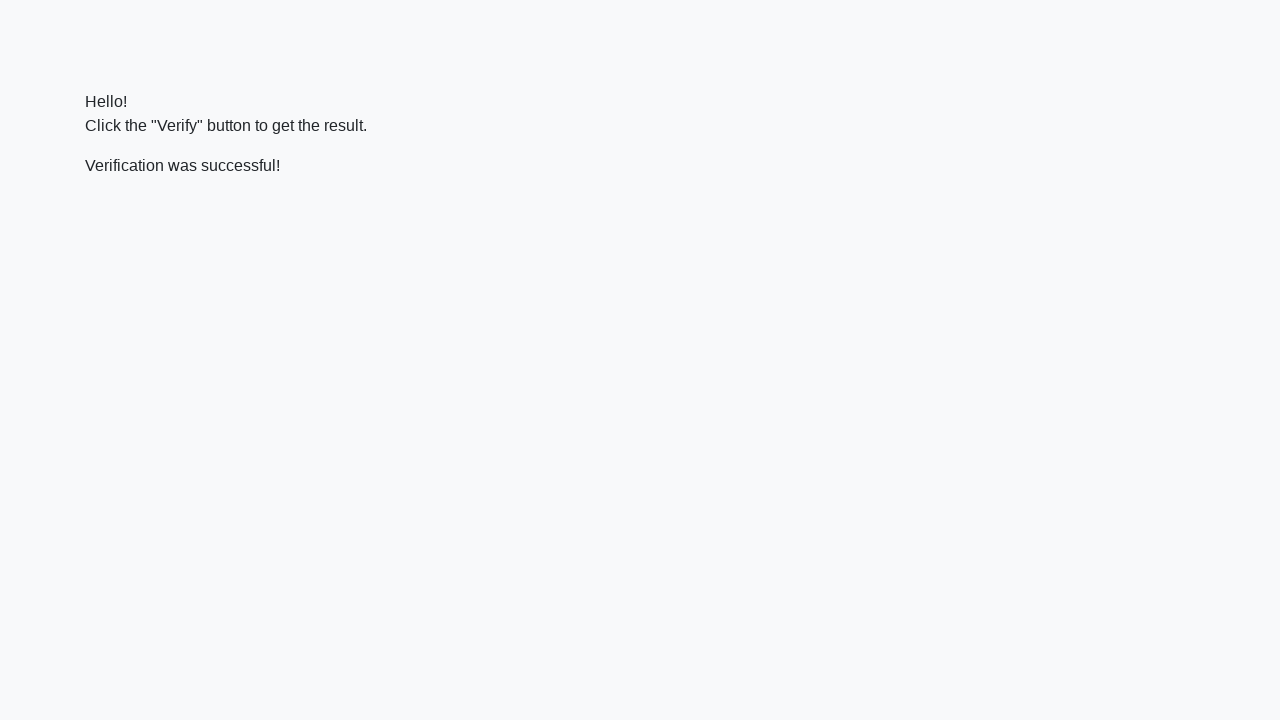

Success message appeared
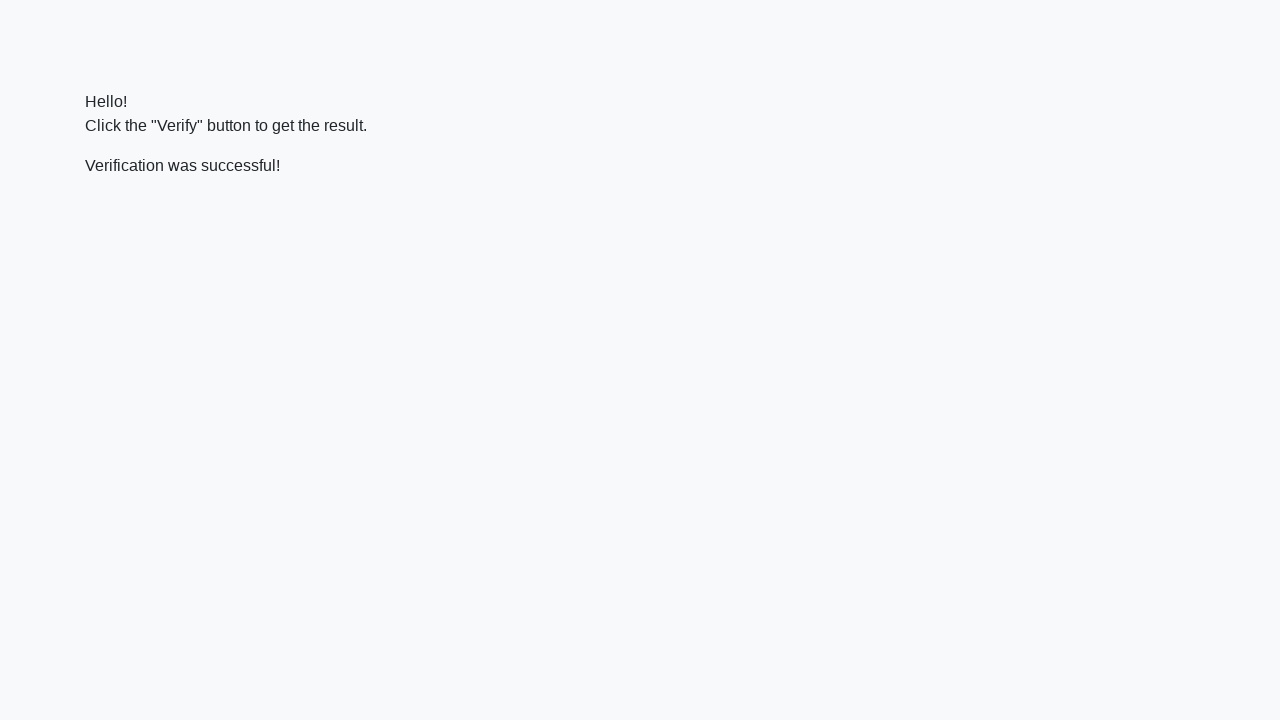

Verified 'successful' text is present in the message
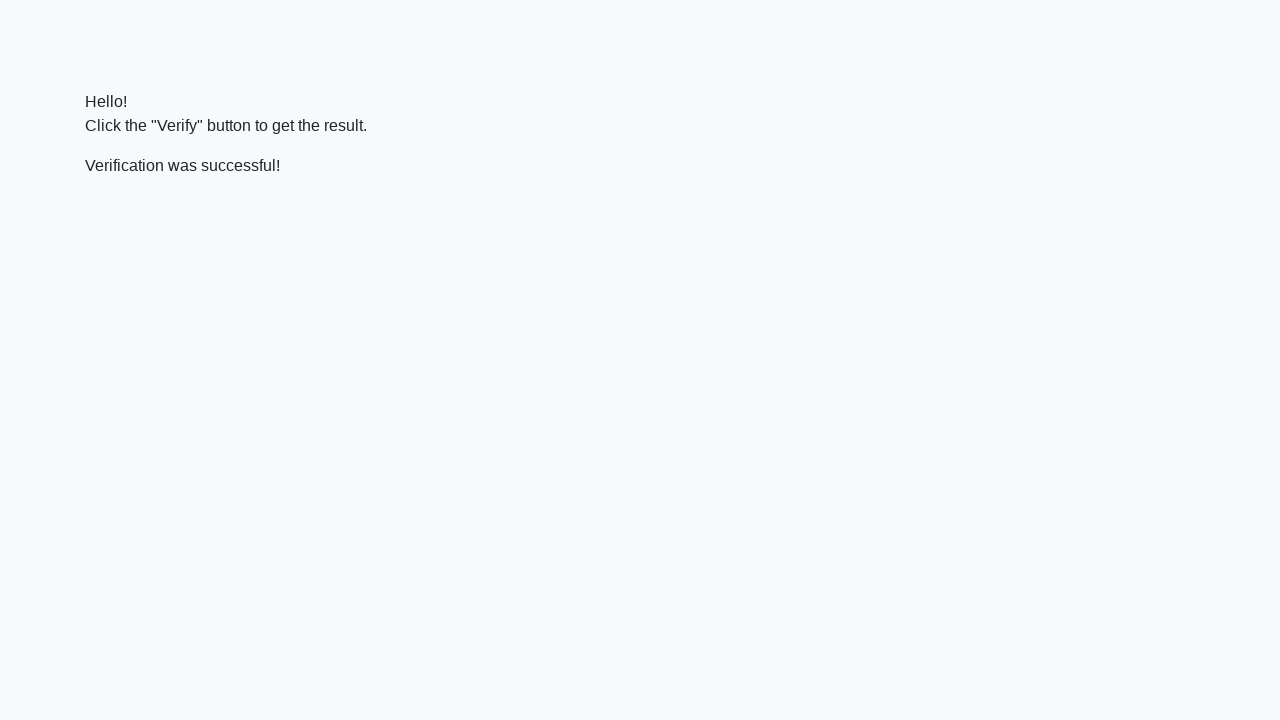

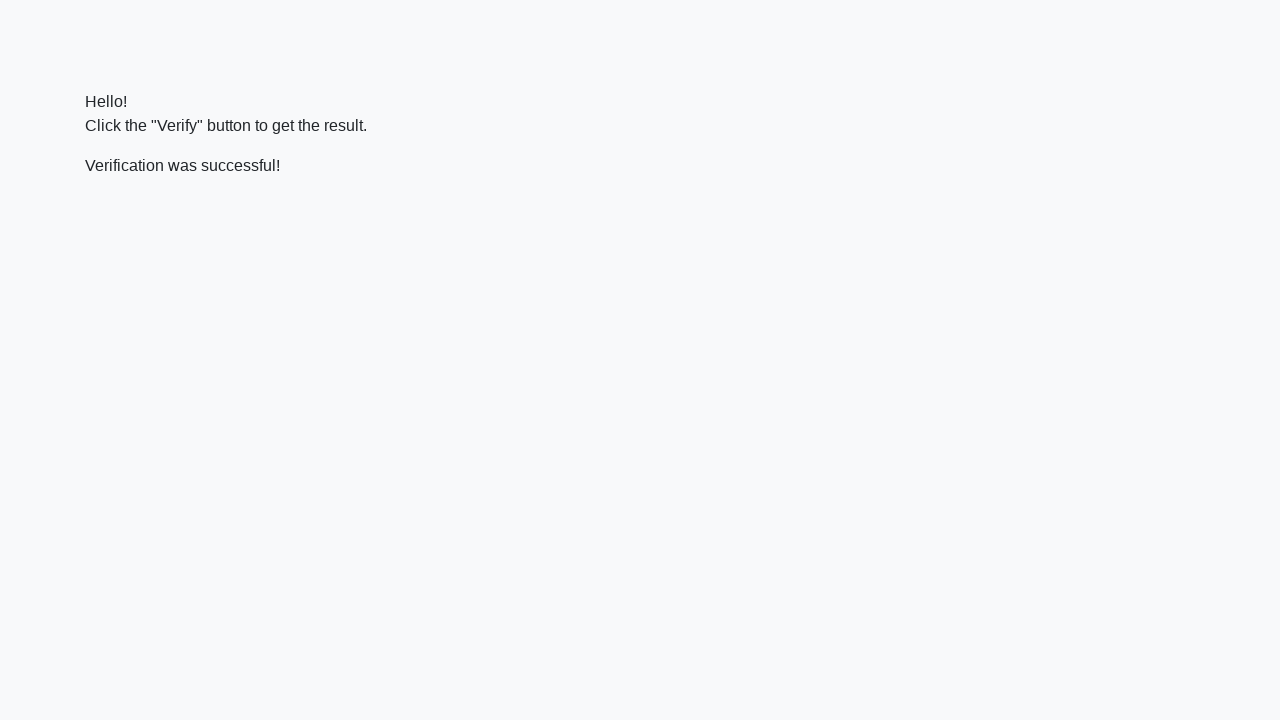